Tests window switching functionality on W3Schools by clicking a link that opens a new window, verifying the logo on the second window, switching back to the first window, and verifying the Run button text.

Starting URL: https://www.w3schools.com/tags/tryit.asp?filename=tryhtml_link_target

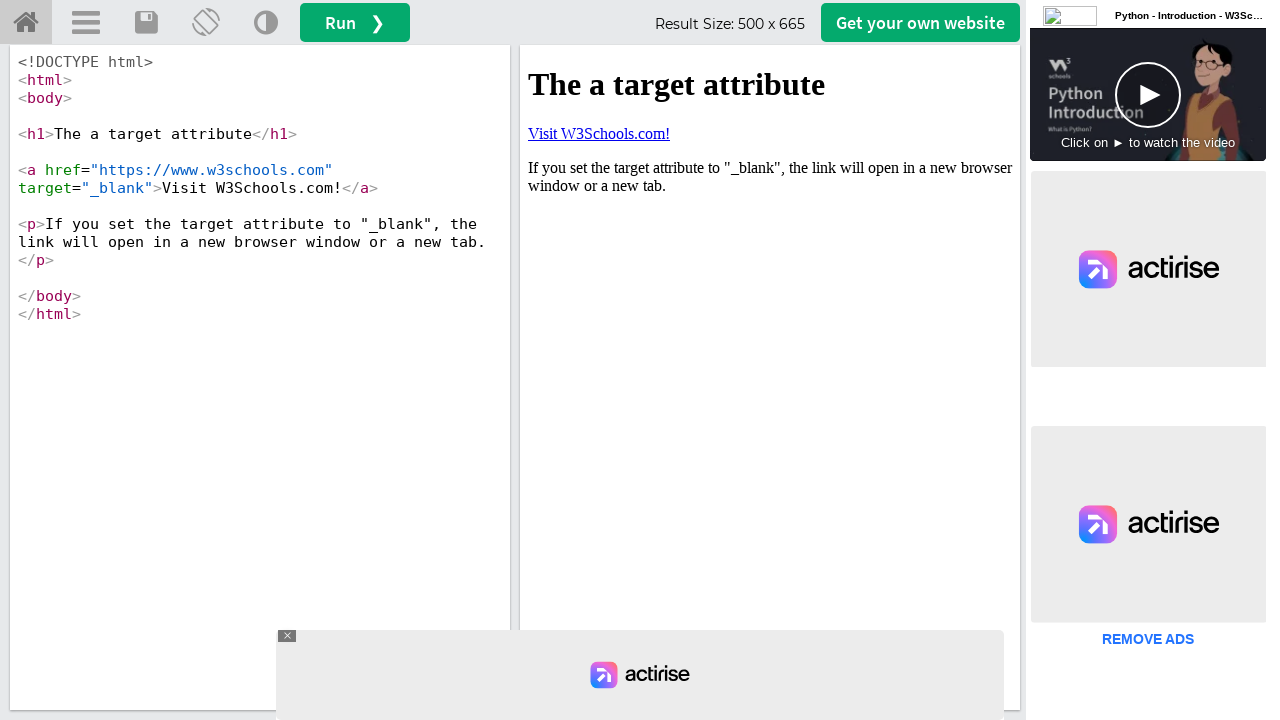

Located iframe with ID 'iframeResult' containing the test content
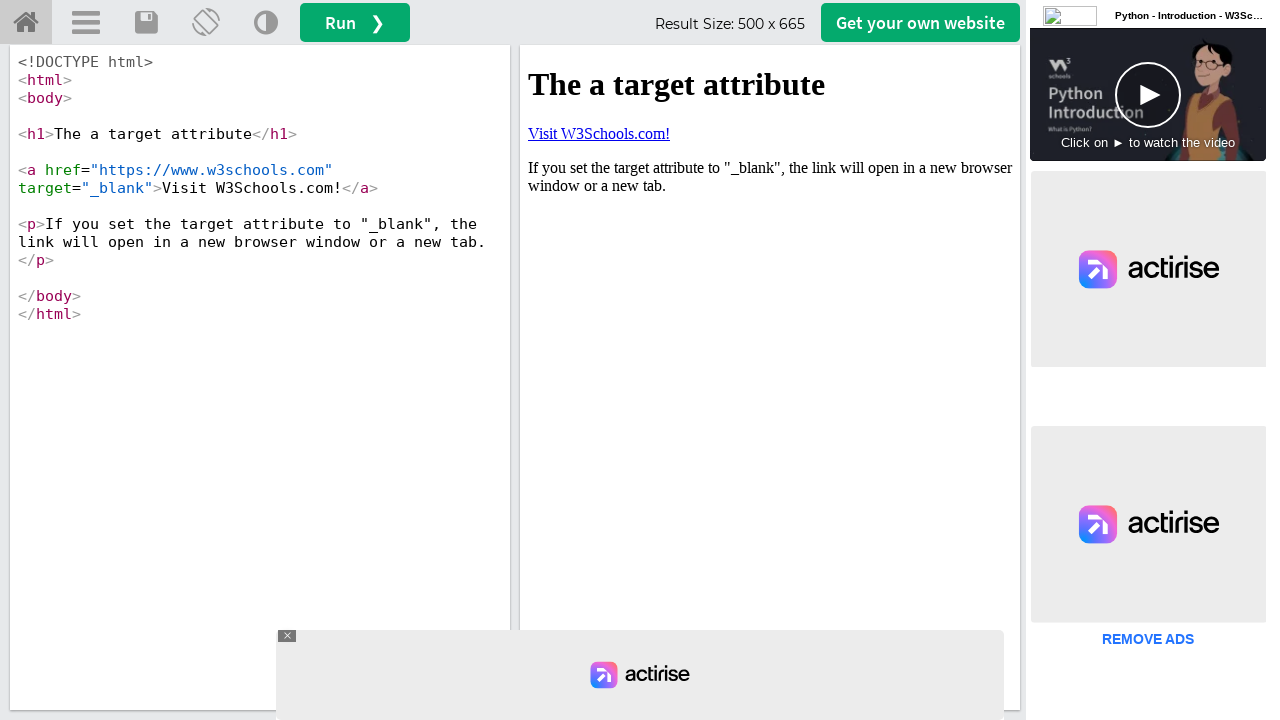

Clicked link 'Visit W3Schools.com!' which opened a new window at (599, 133) on #iframeResult >> internal:control=enter-frame >> xpath=//a[.='Visit W3Schools.co
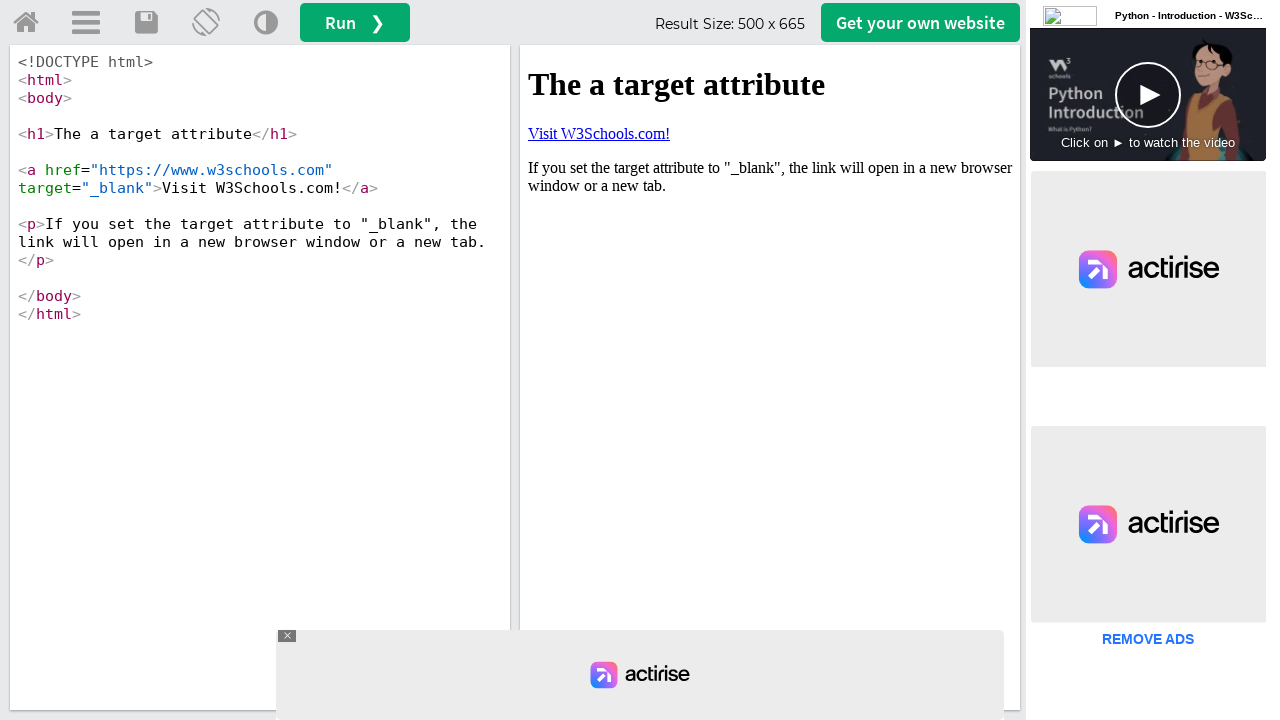

Retrieved the new page object from the second window
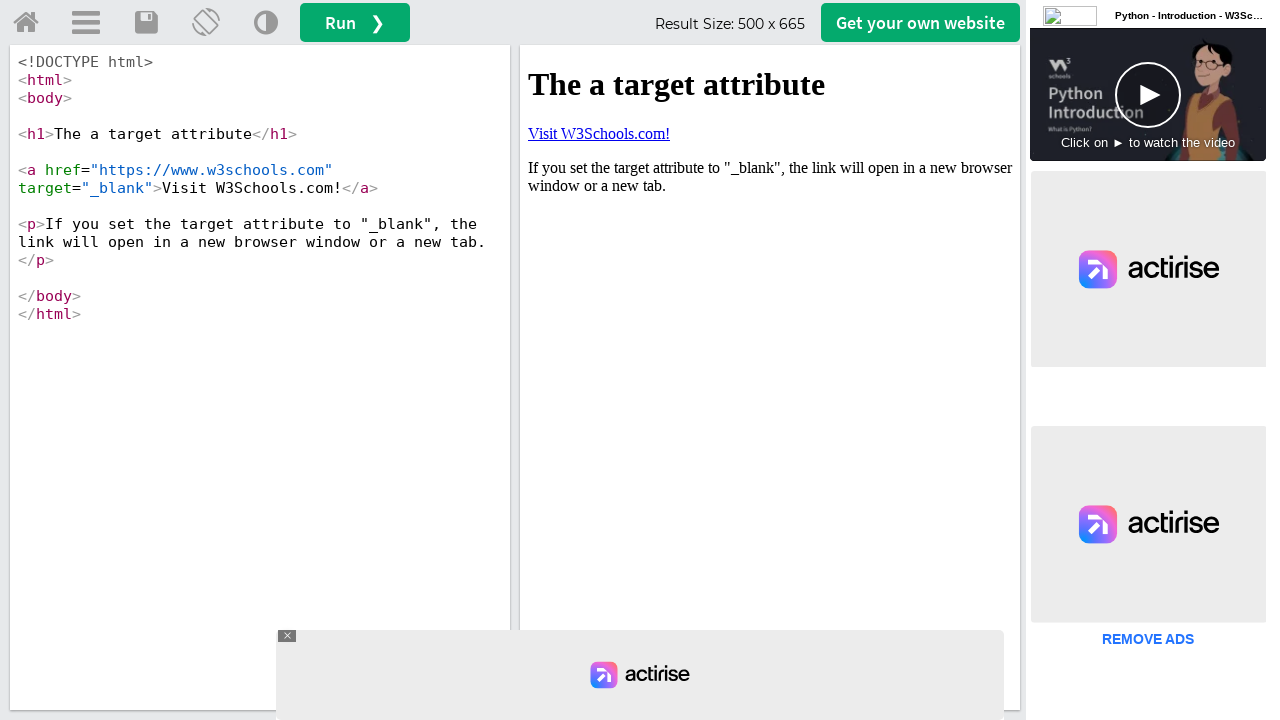

Waited for the second window to fully load
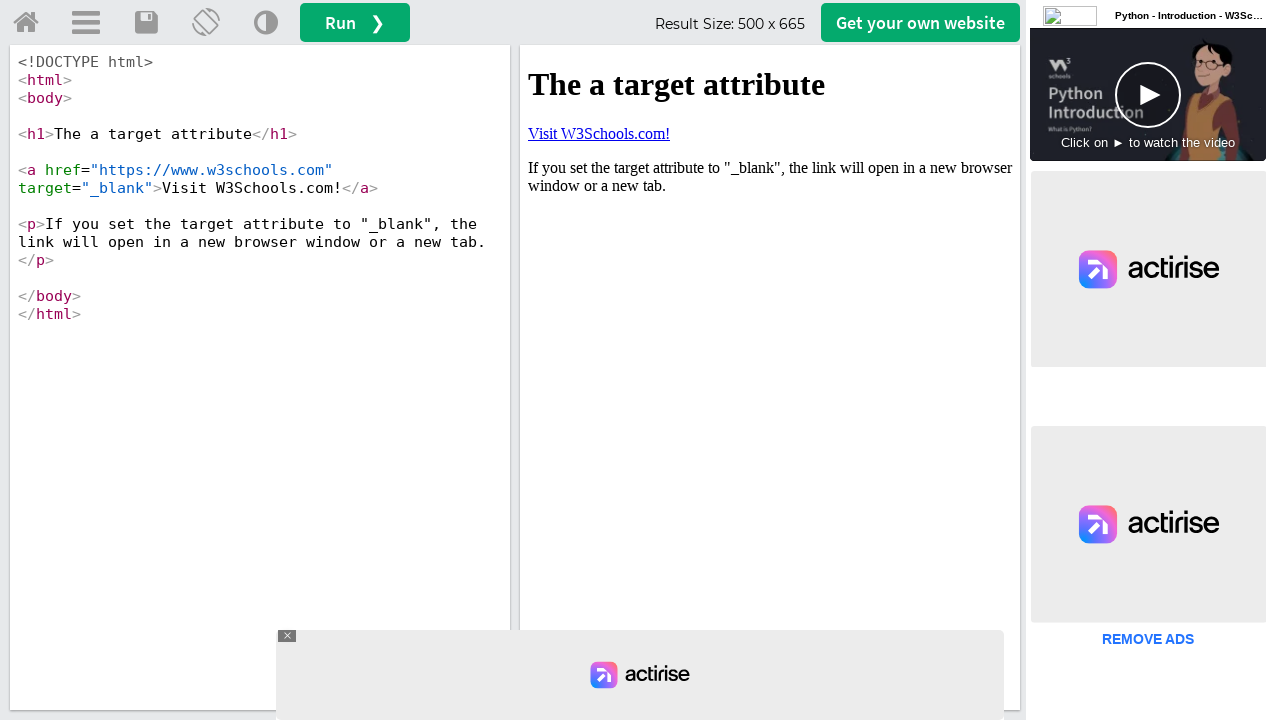

Located the W3Schools logo on the second window
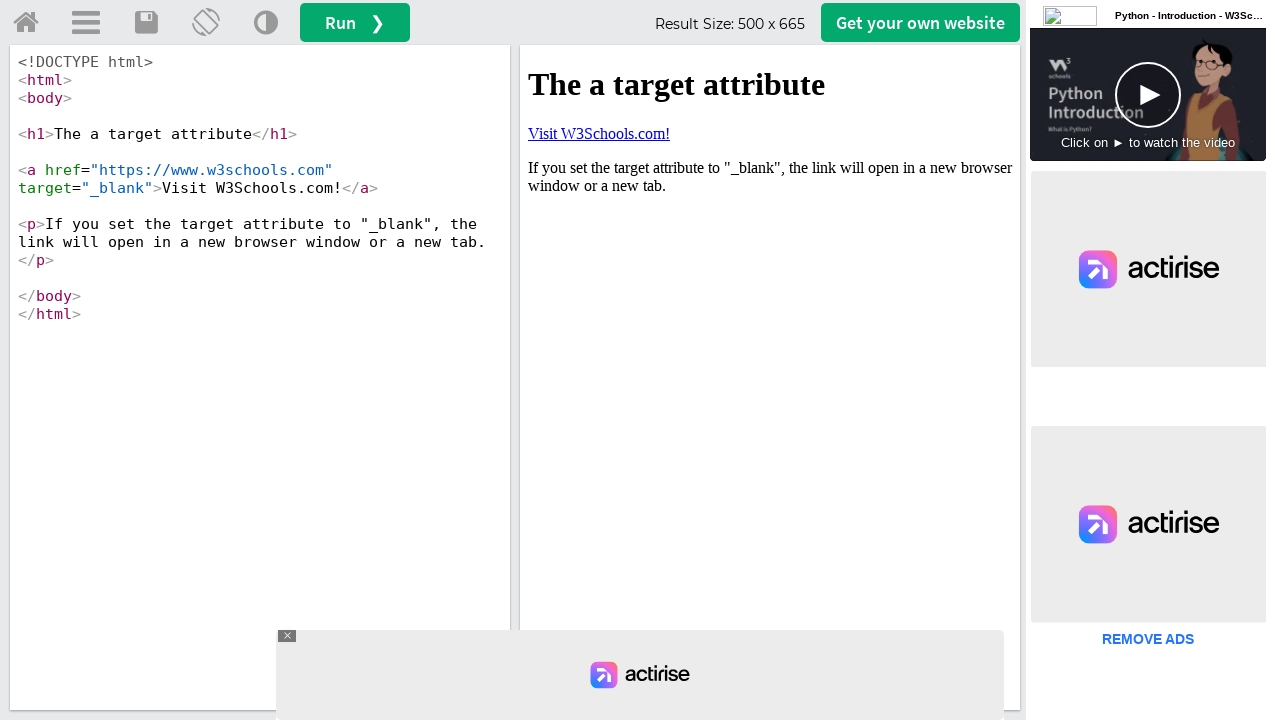

Verified that the logo is visible on the second window
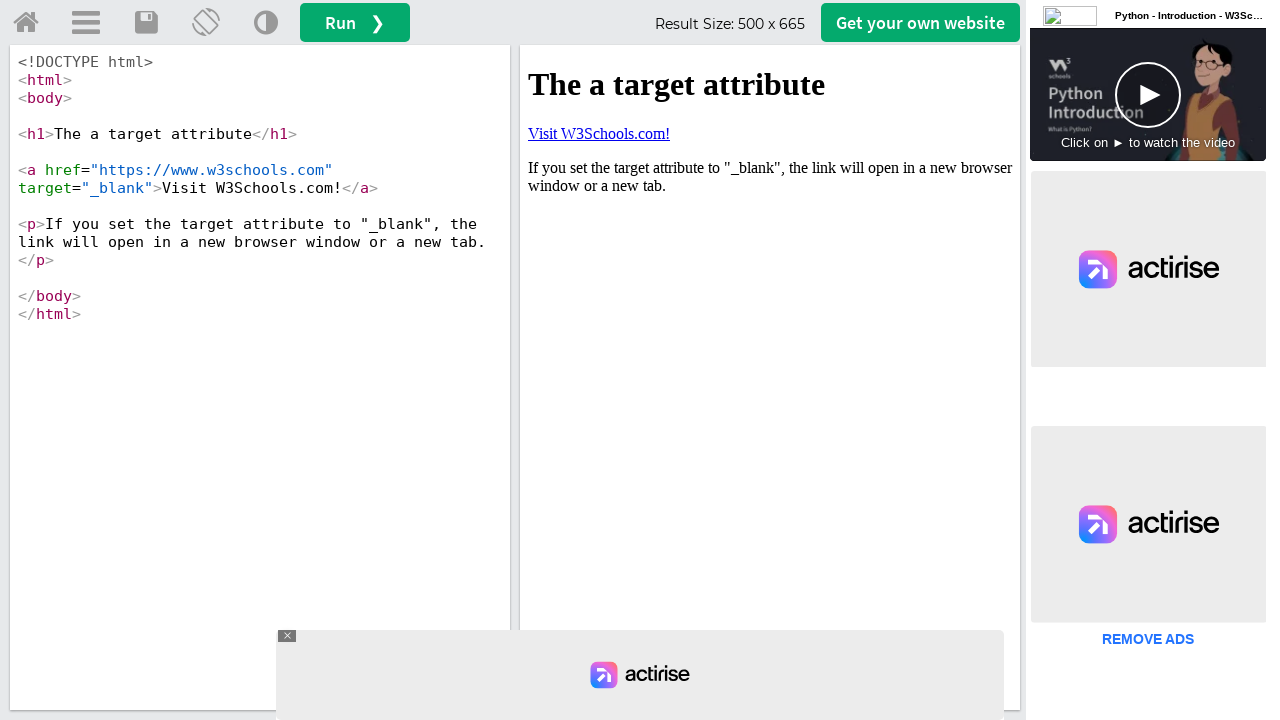

Located the Run button on the first window
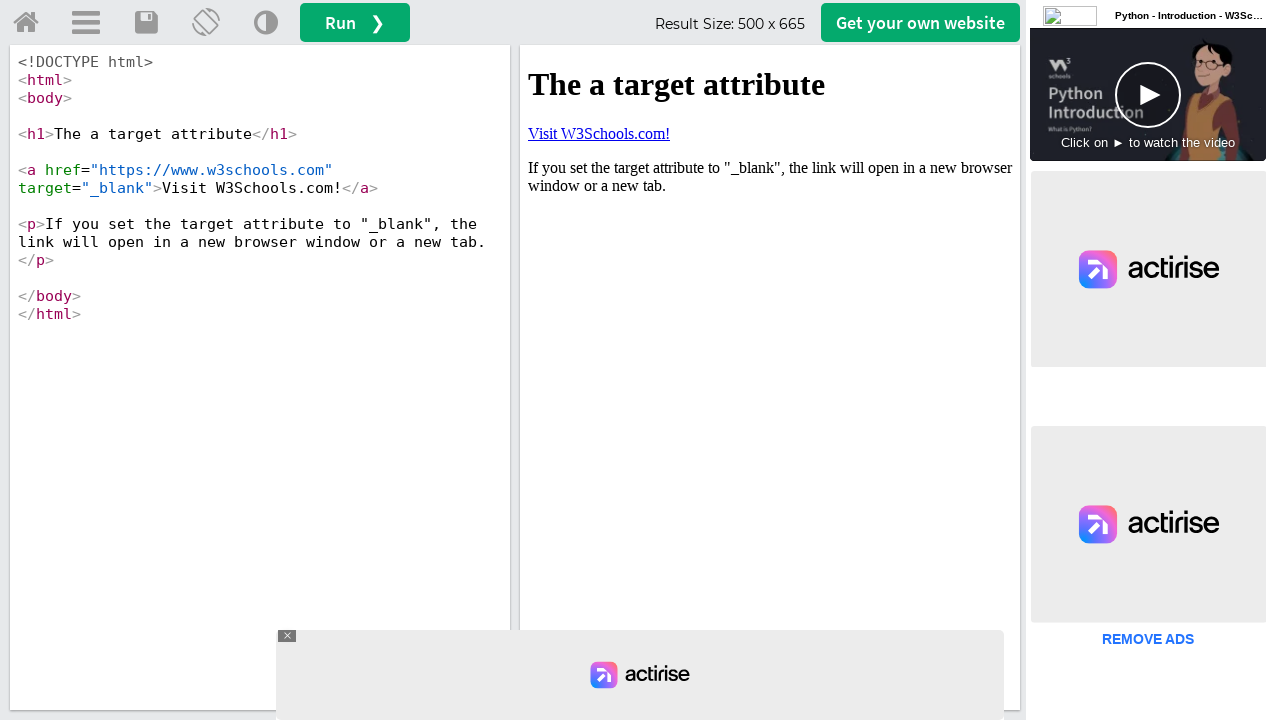

Verified that the Run button contains the text 'Run' after switching back to the first window
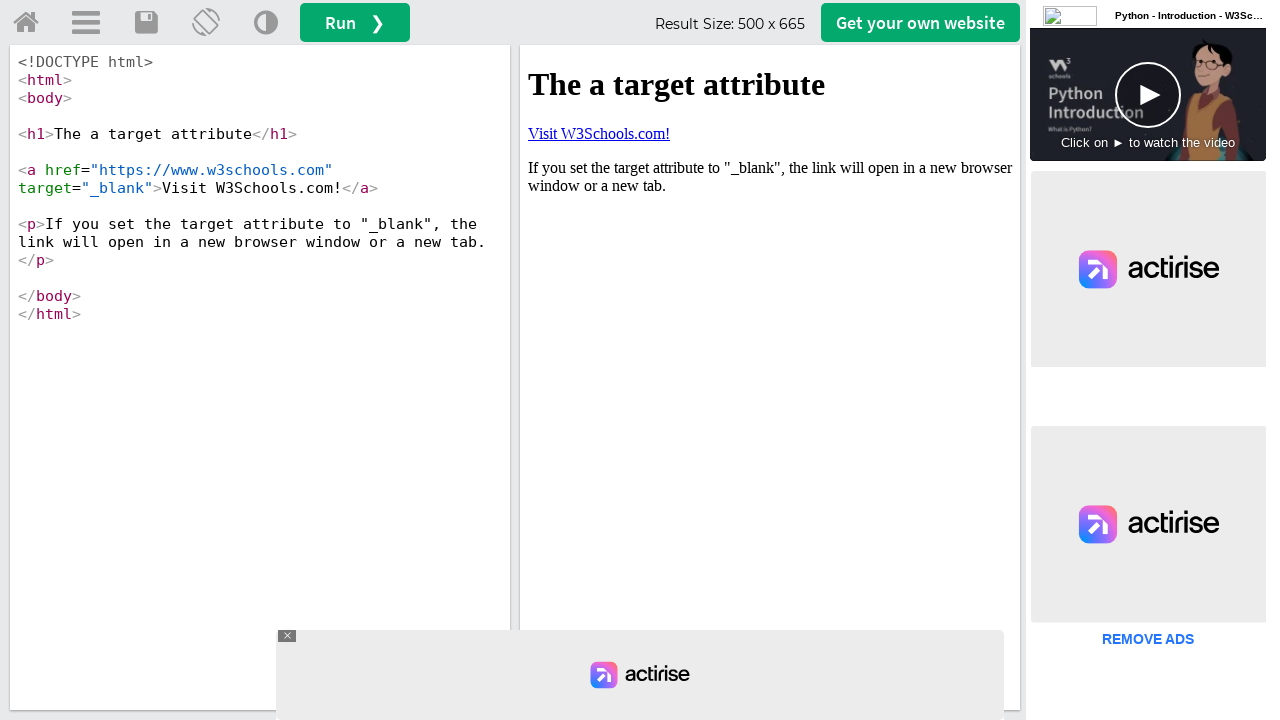

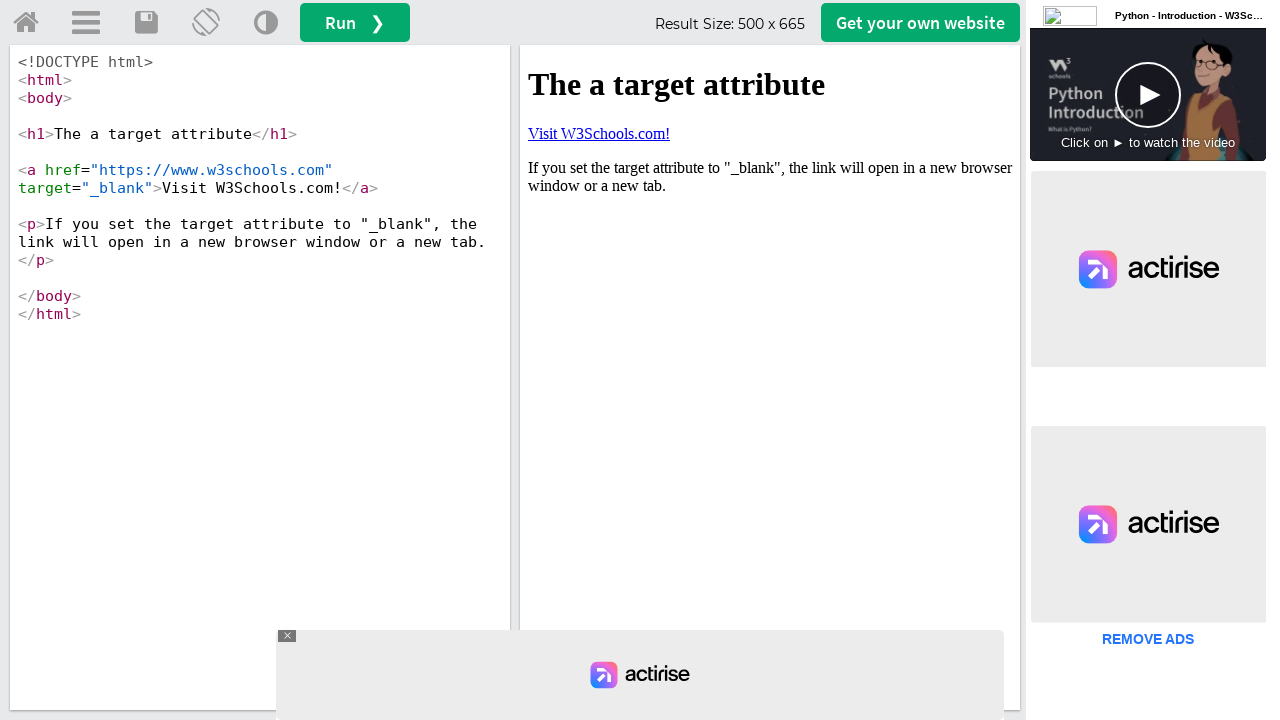